Tests JavaScript confirm dialog by clicking confirm button and dismissing the dialog to verify cancel functionality

Starting URL: https://the-internet.herokuapp.com/javascript_alerts

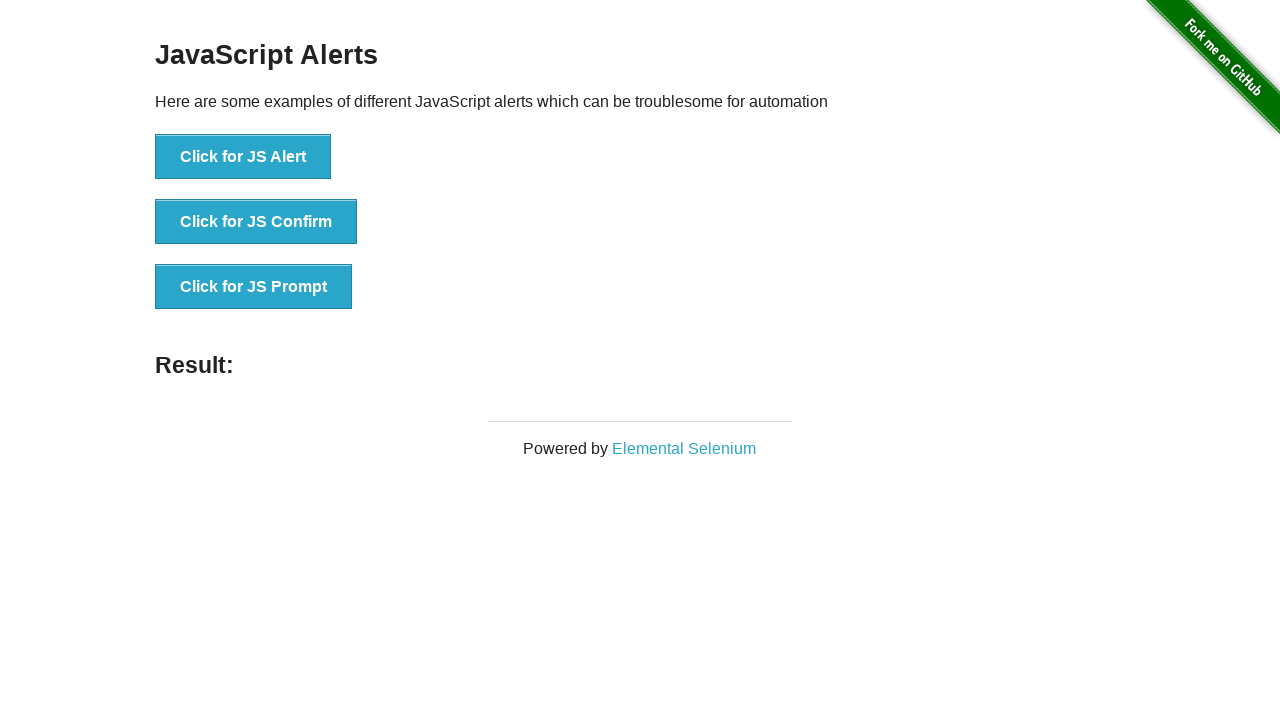

Set up dialog handler to dismiss confirm dialog
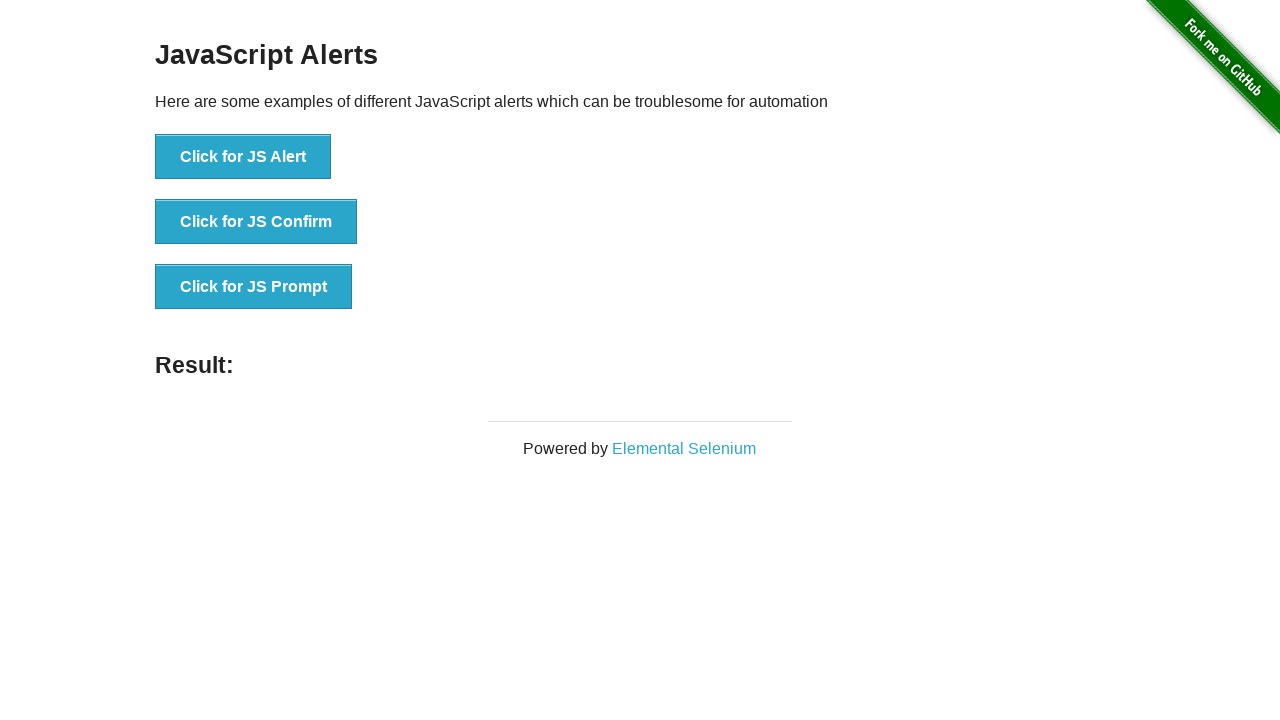

Clicked on JavaScript confirm dialog button at (256, 222) on xpath=//*[@onclick='jsConfirm()']
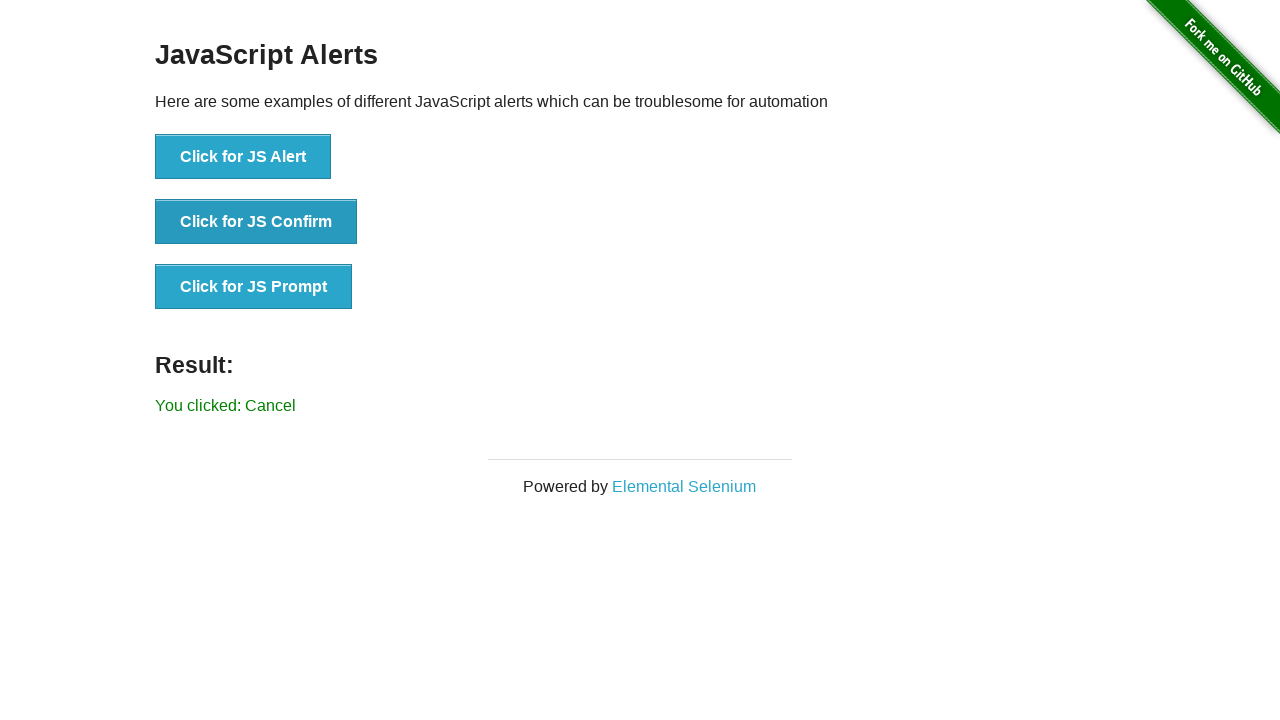

Located result element to verify cancel functionality
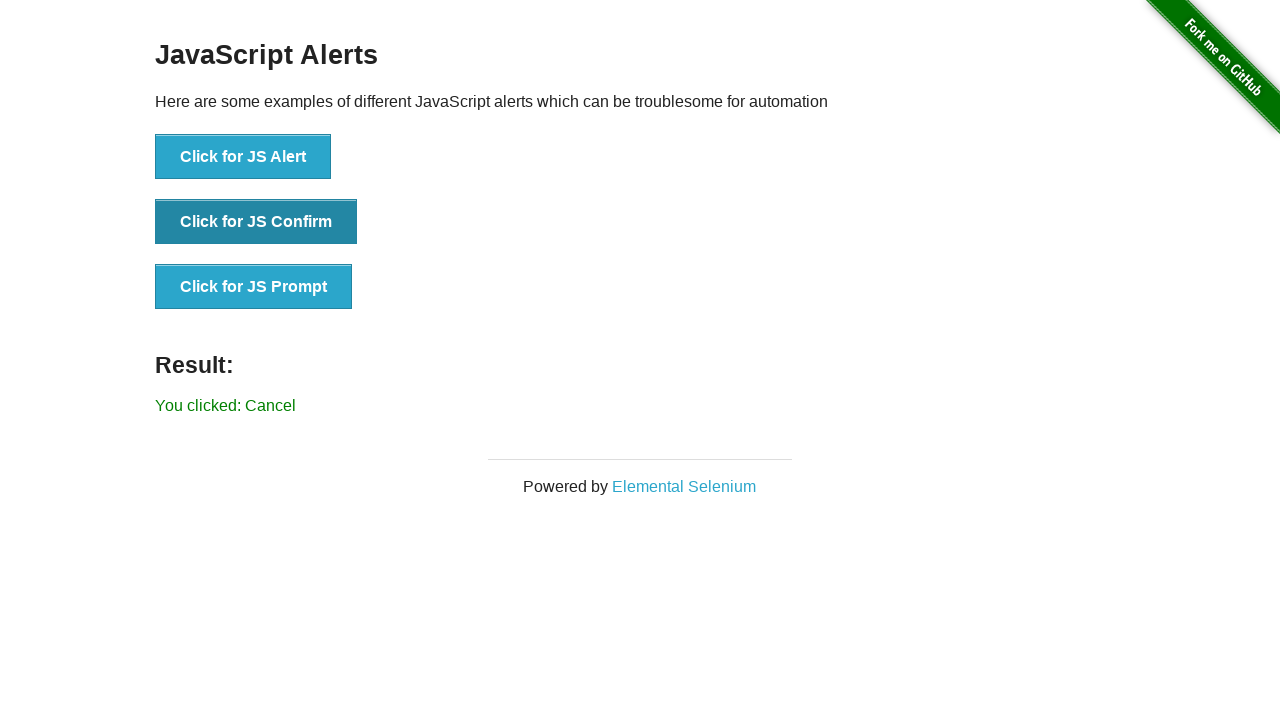

Verified that result text shows 'You clicked: Cancel'
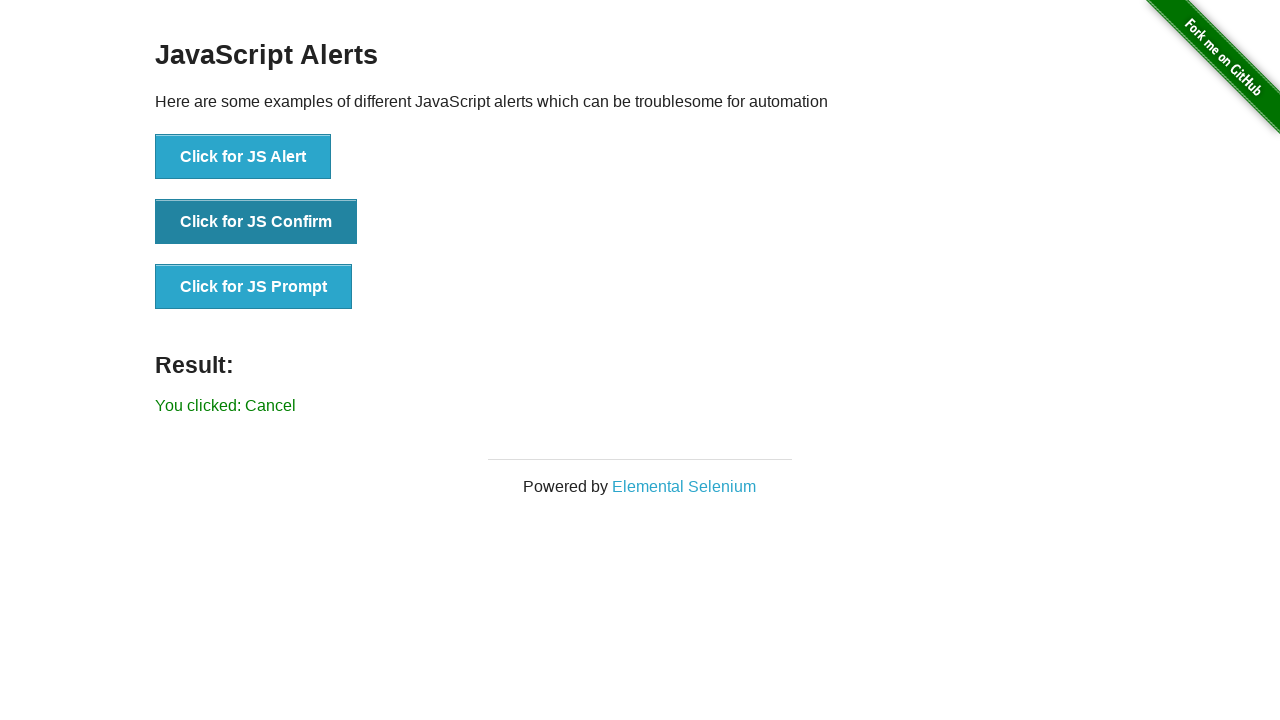

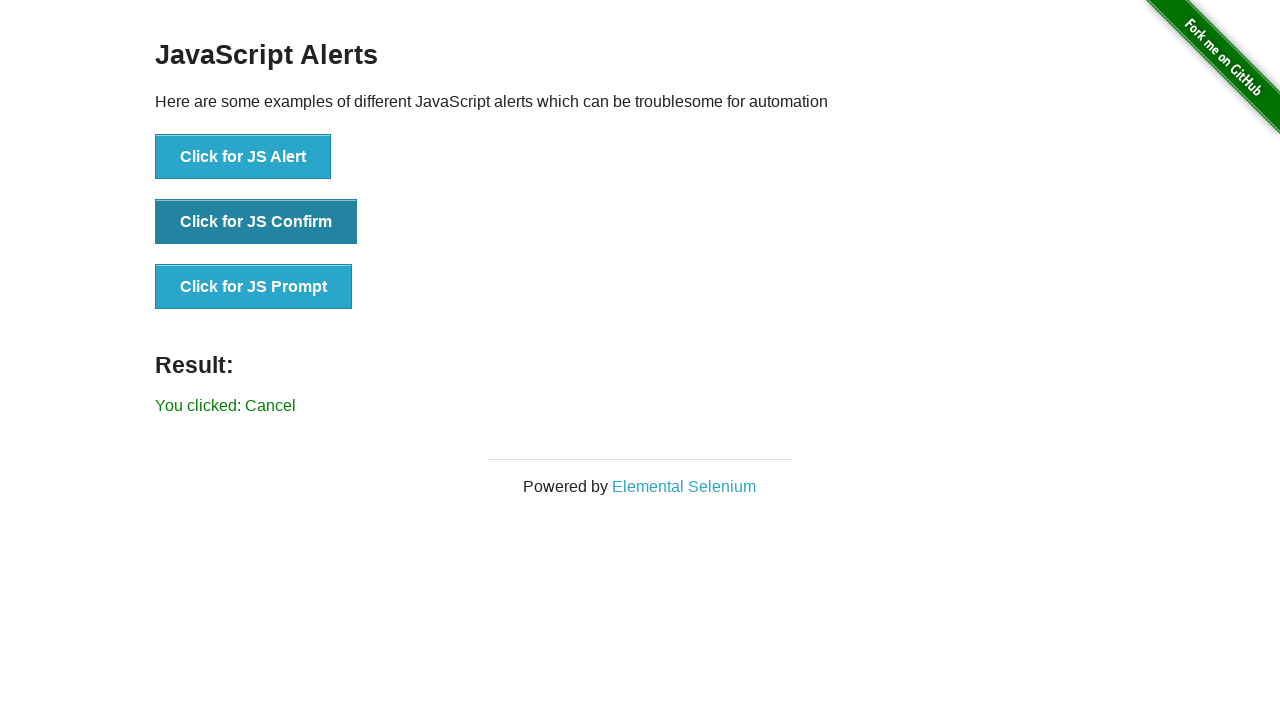